Tests mouse hover functionality by hovering over a button and clicking a reload option

Starting URL: https://rahulshettyacademy.com/AutomationPractice/

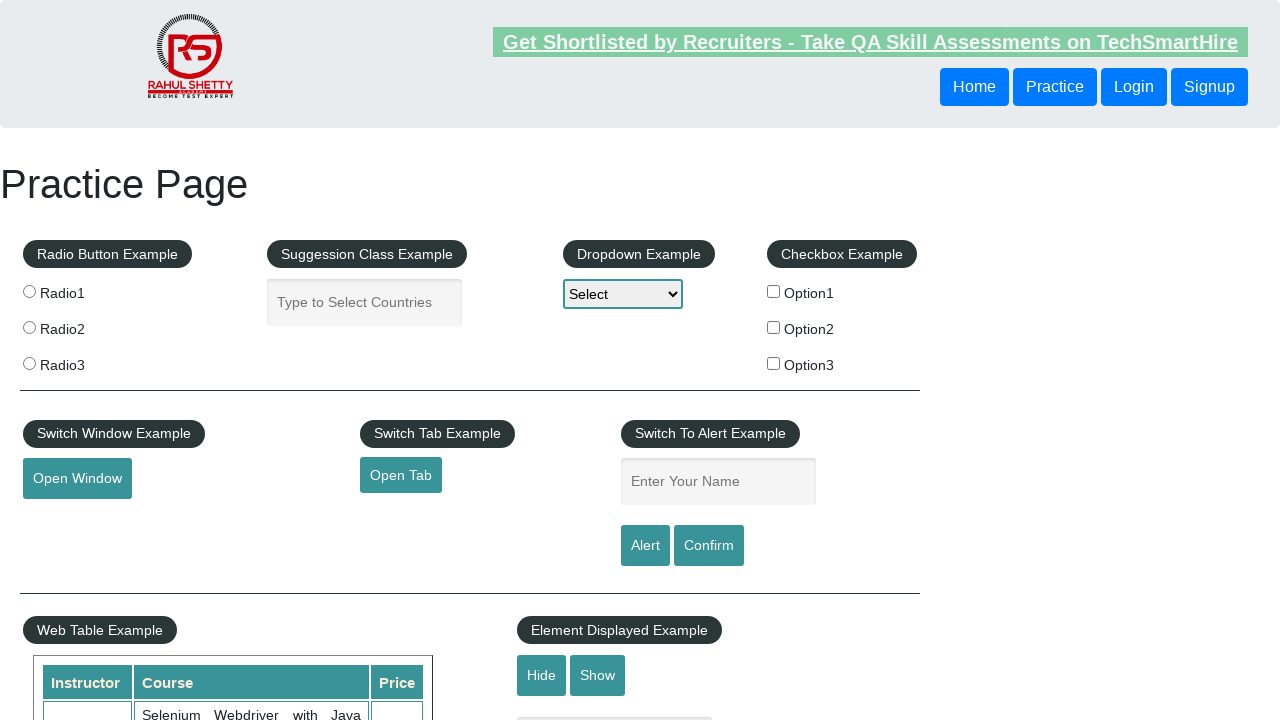

Scrolled down 1100px to reach mouse hover section
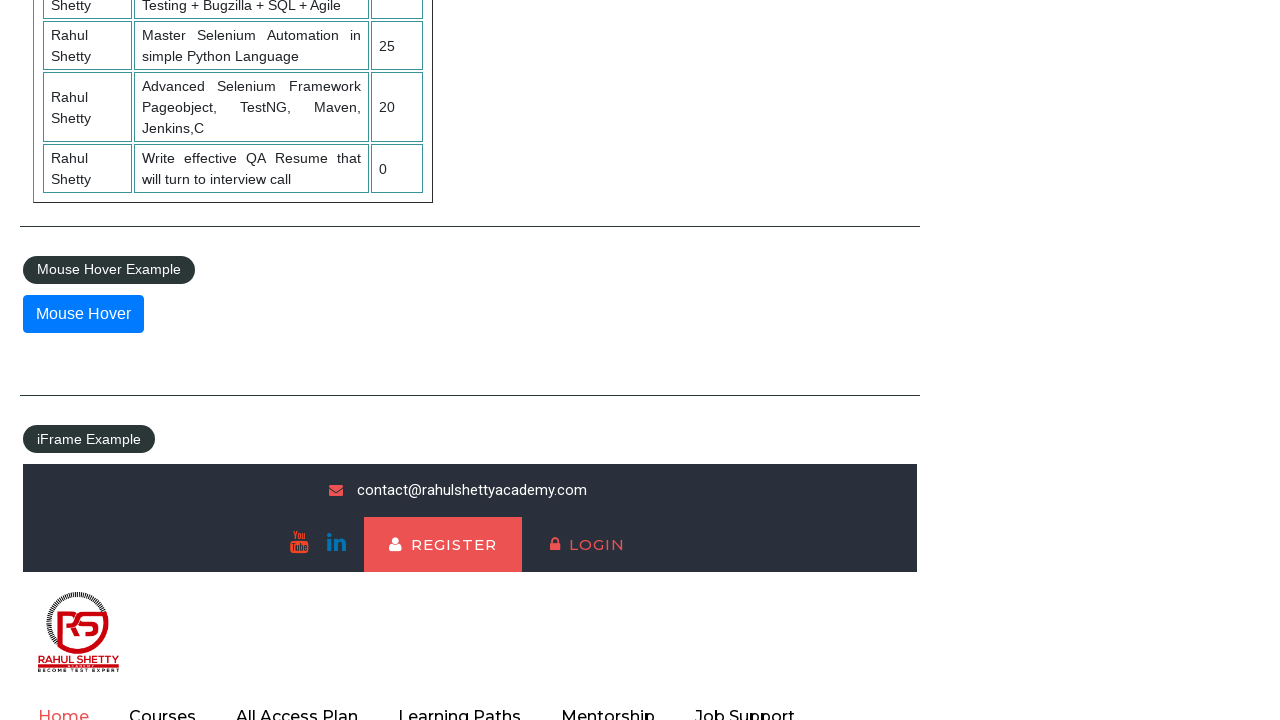

Hovered over mouse hover button to reveal menu at (83, 314) on #mousehover
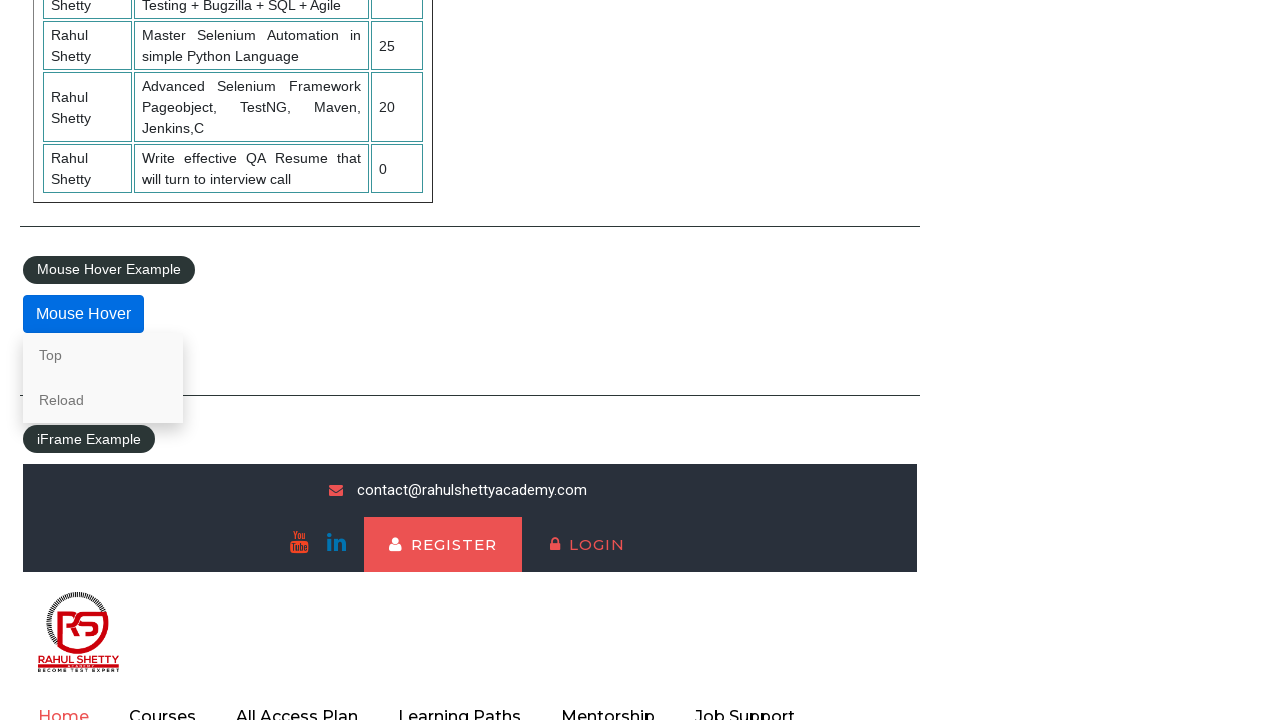

Clicked Reload option from hover menu at (103, 400) on a:has-text('Reload')
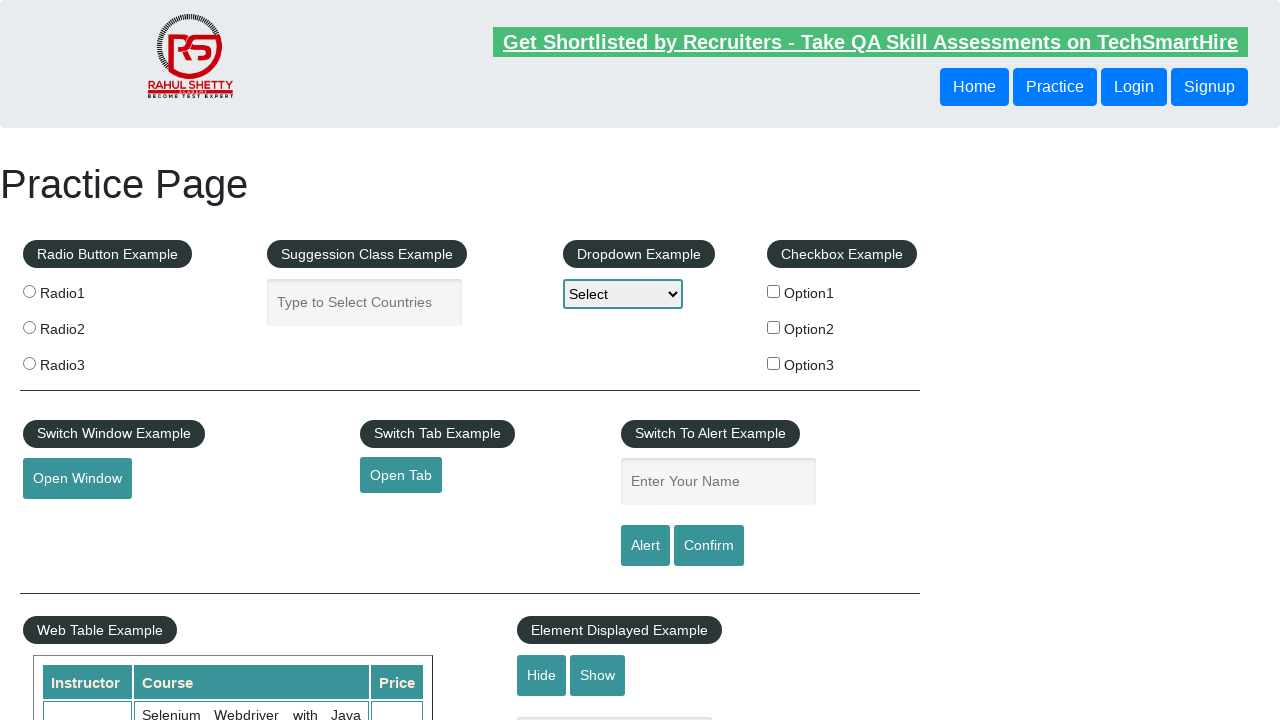

Page reloaded successfully
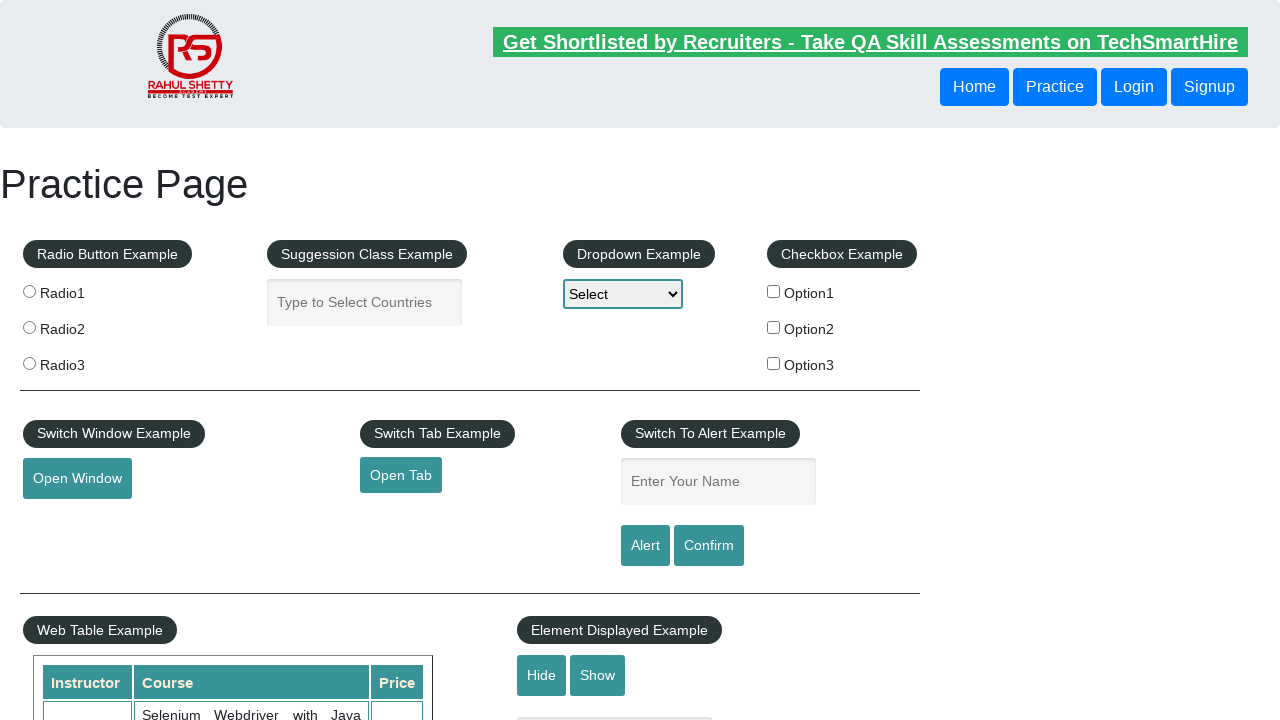

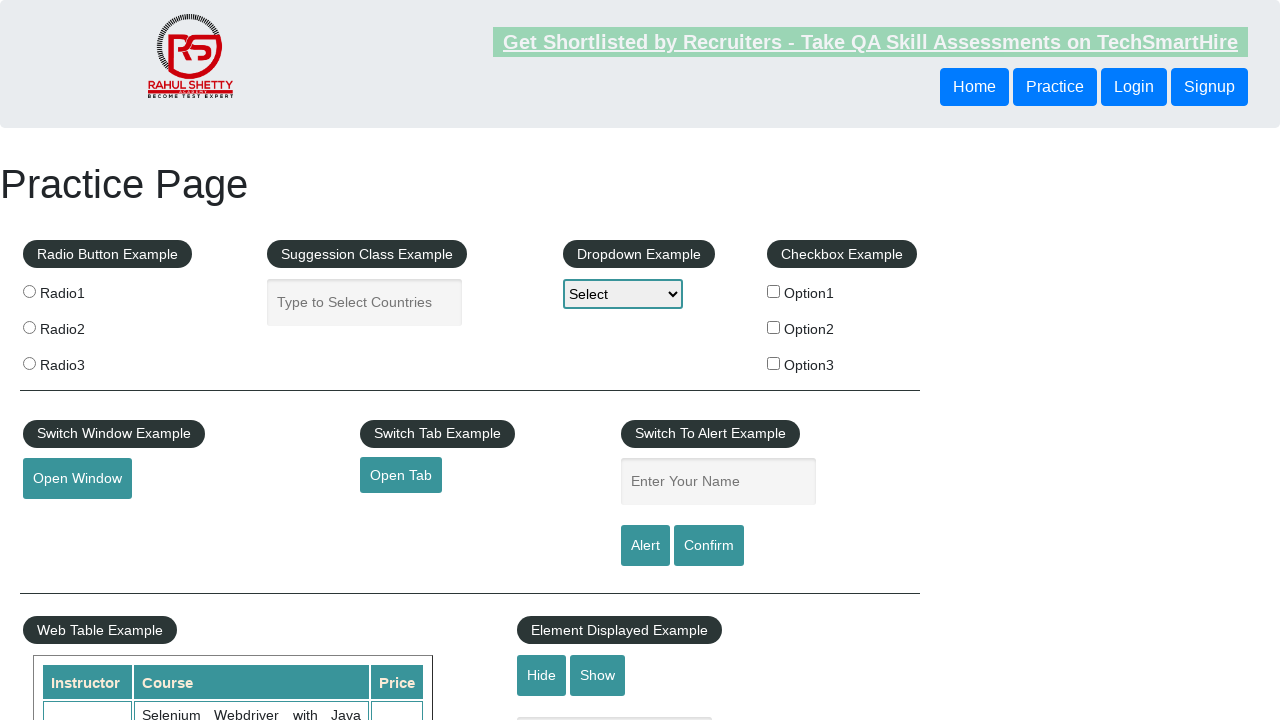